Opens the Sauce Demo website and sets the window size. This is a minimal test that just navigates to the site.

Starting URL: https://www.saucedemo.com

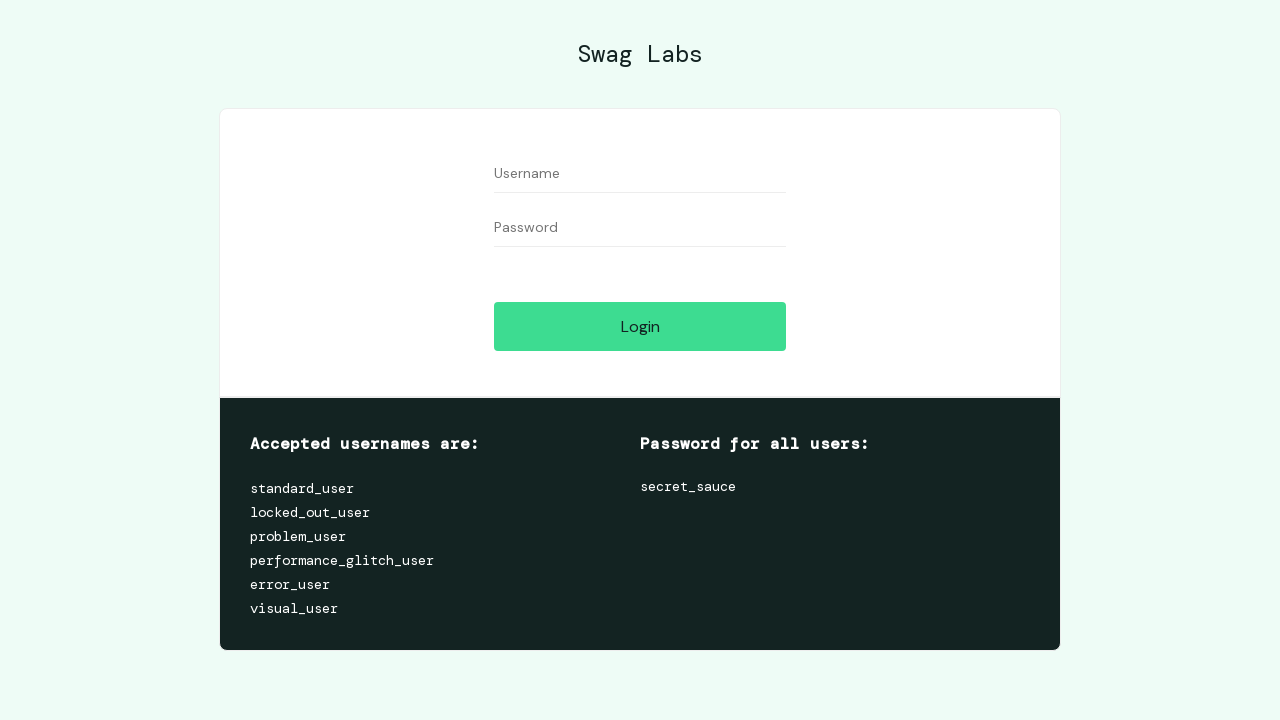

Set viewport size to 1261x924
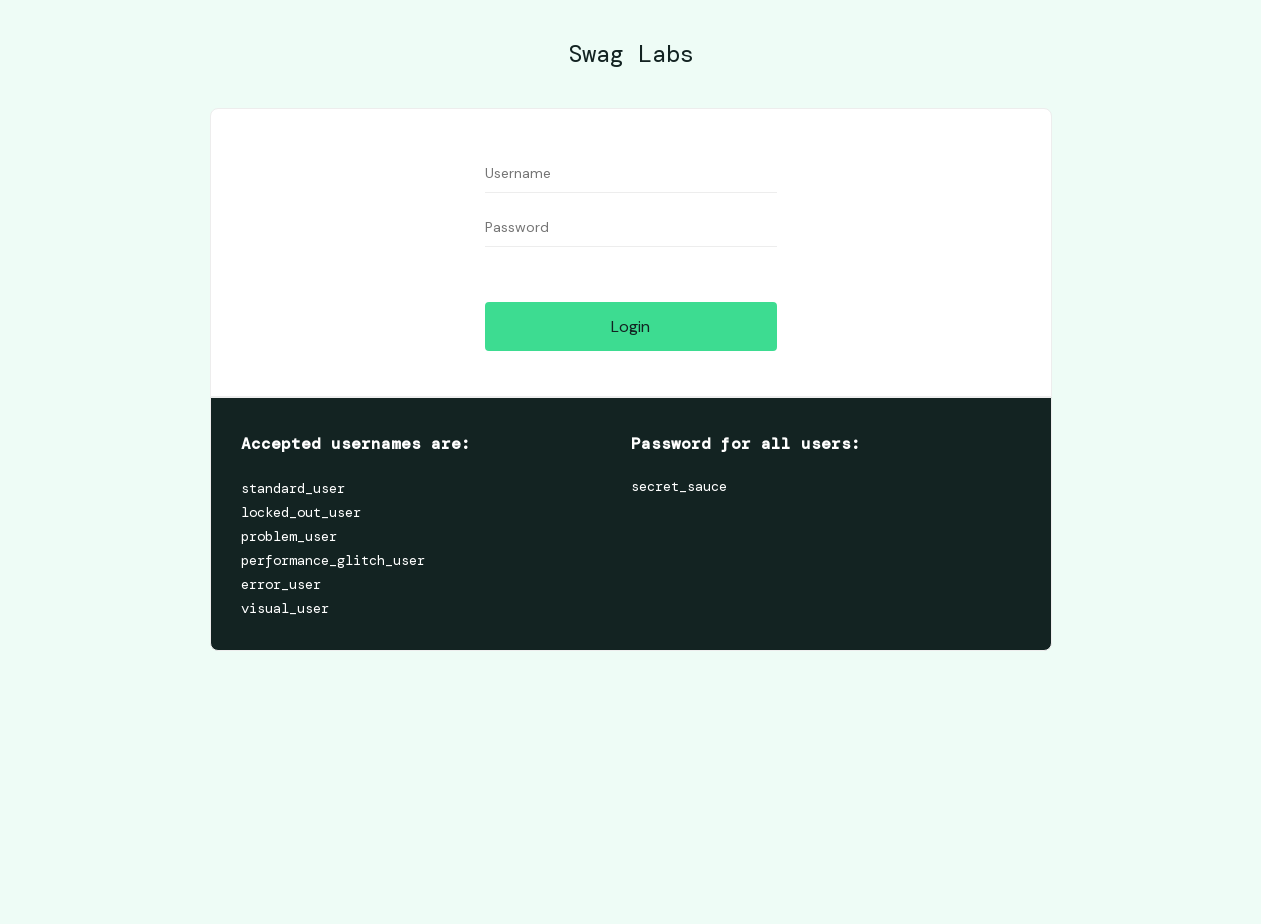

Sauce Demo website loaded with domcontentloaded state
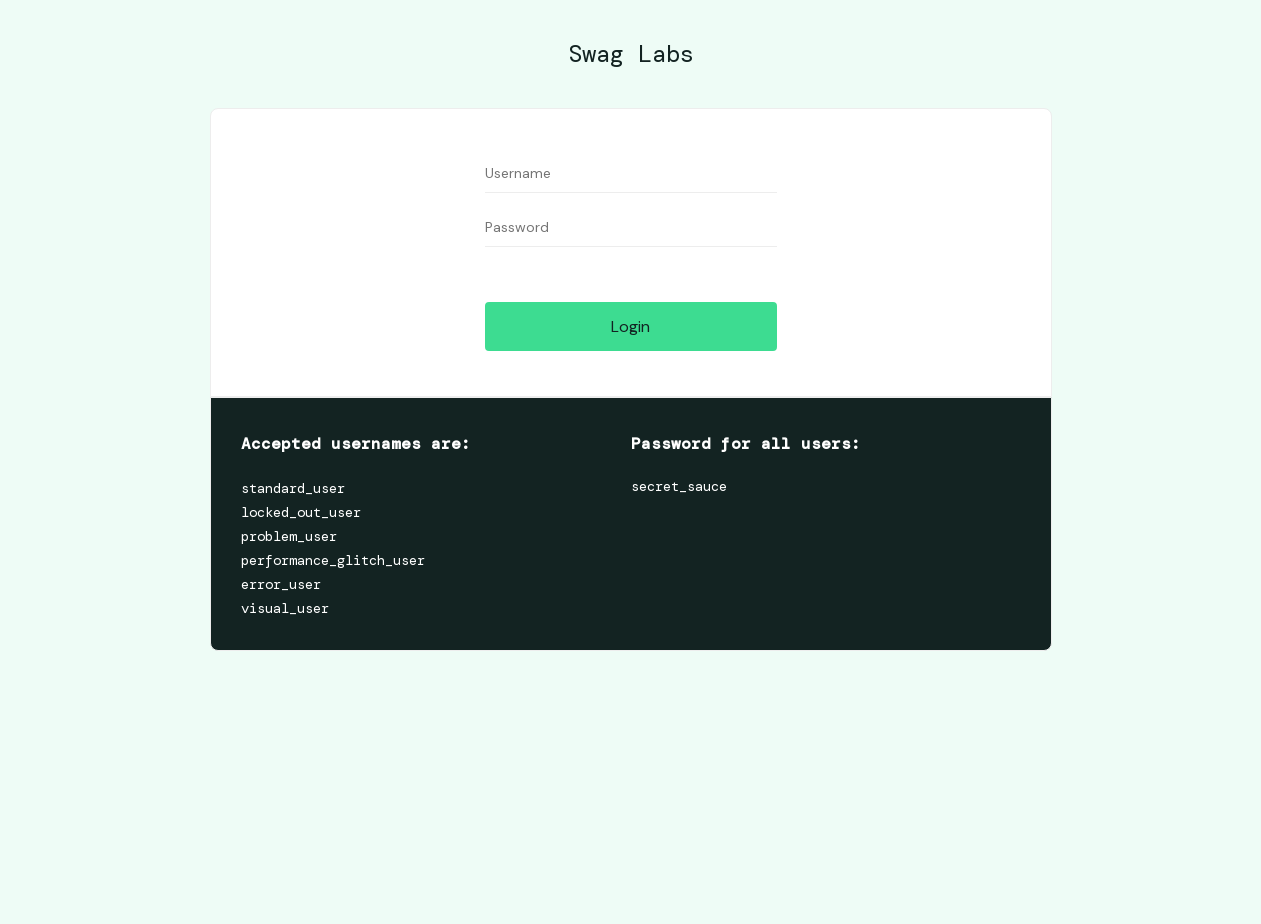

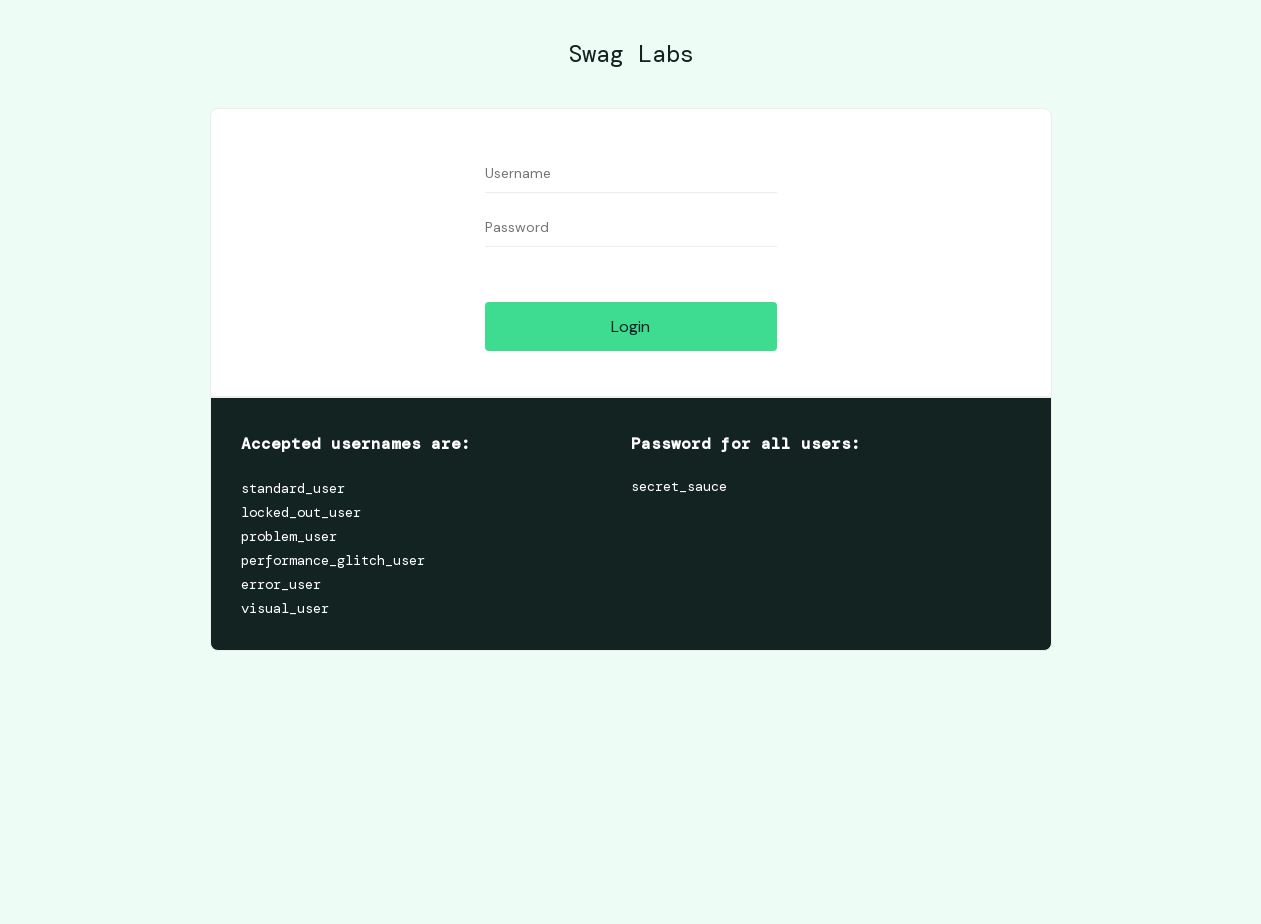